Tests hover functionality by hovering over an avatar image and verifying that a caption with additional user information becomes visible.

Starting URL: http://the-internet.herokuapp.com/hovers

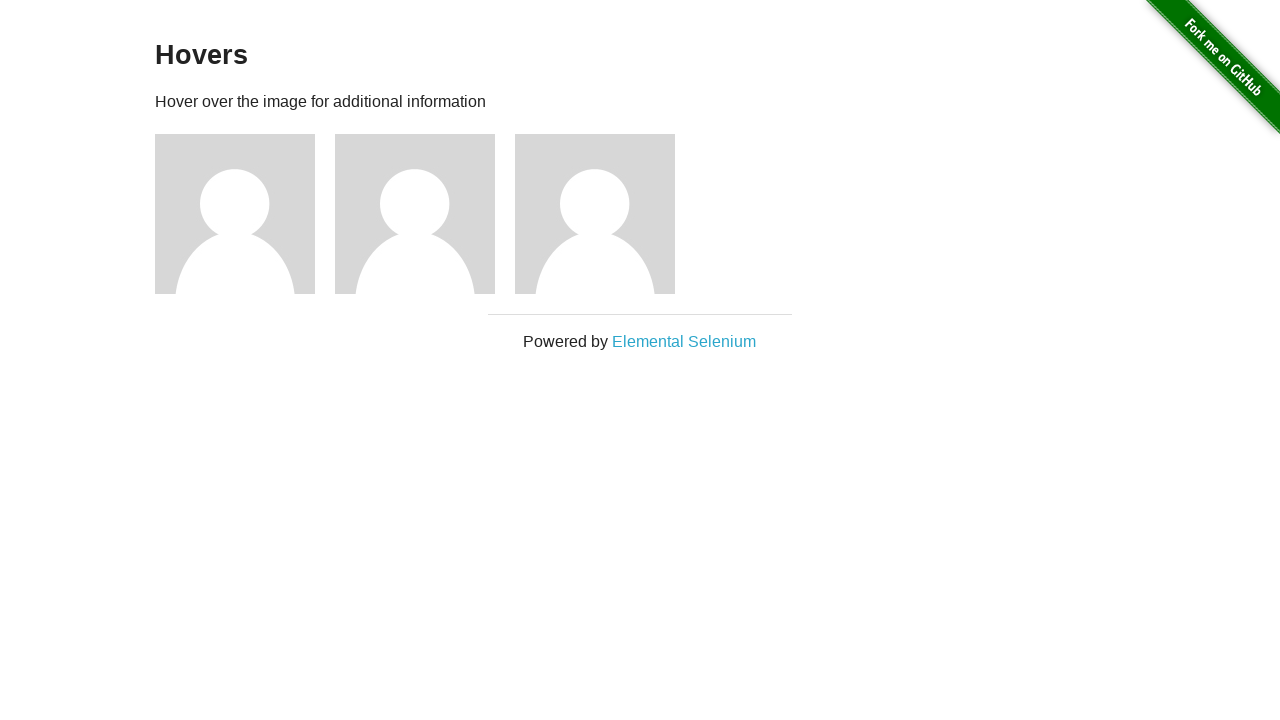

Located the first avatar figure element
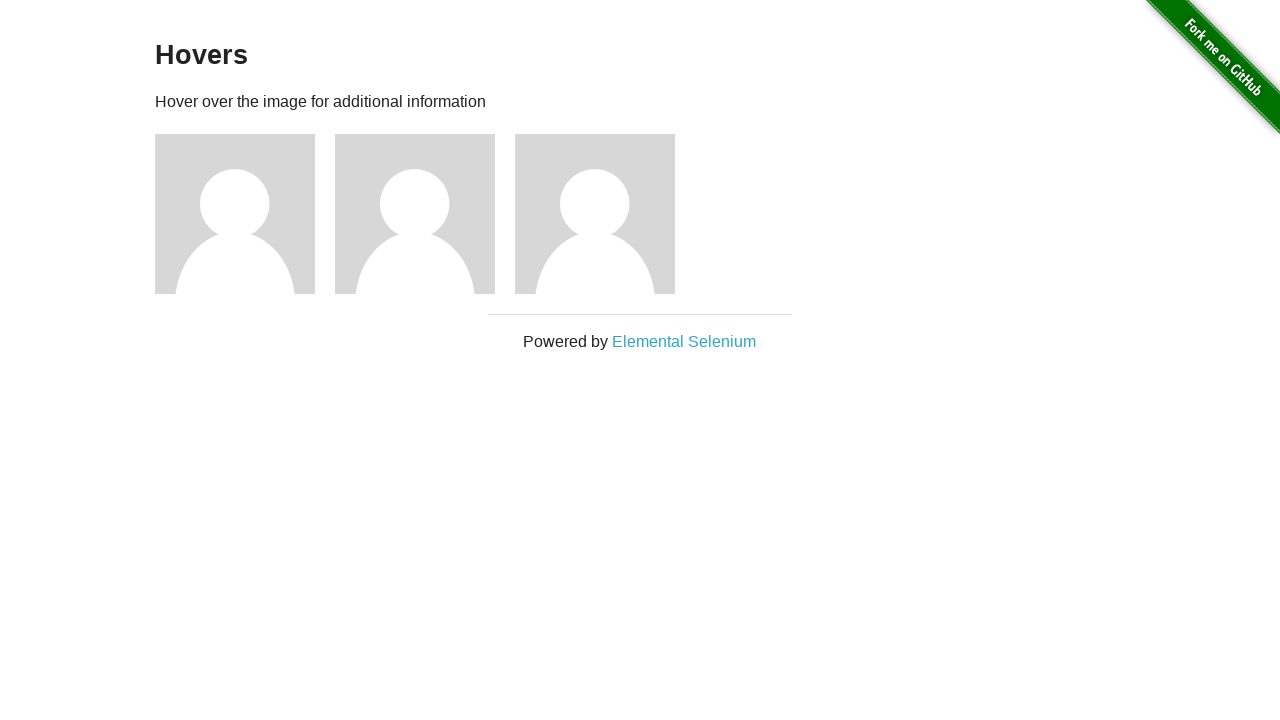

Hovered over the avatar figure at (245, 214) on .figure >> nth=0
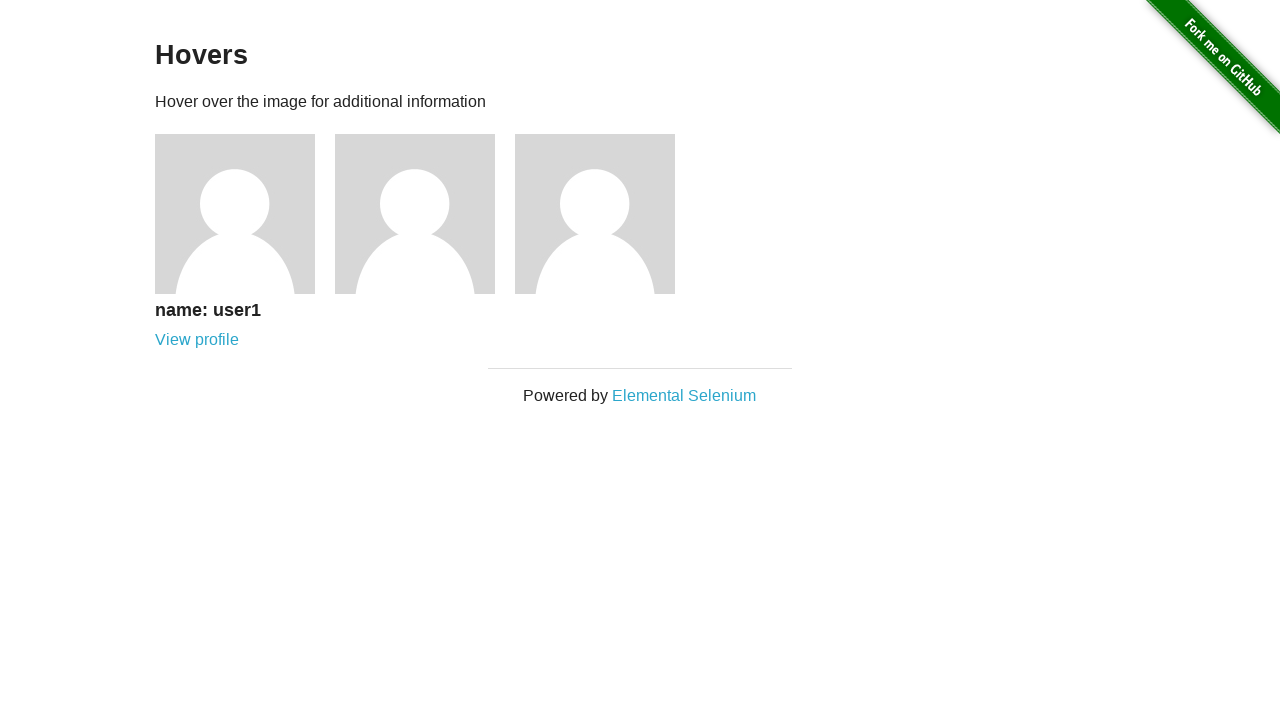

Caption became visible after hovering
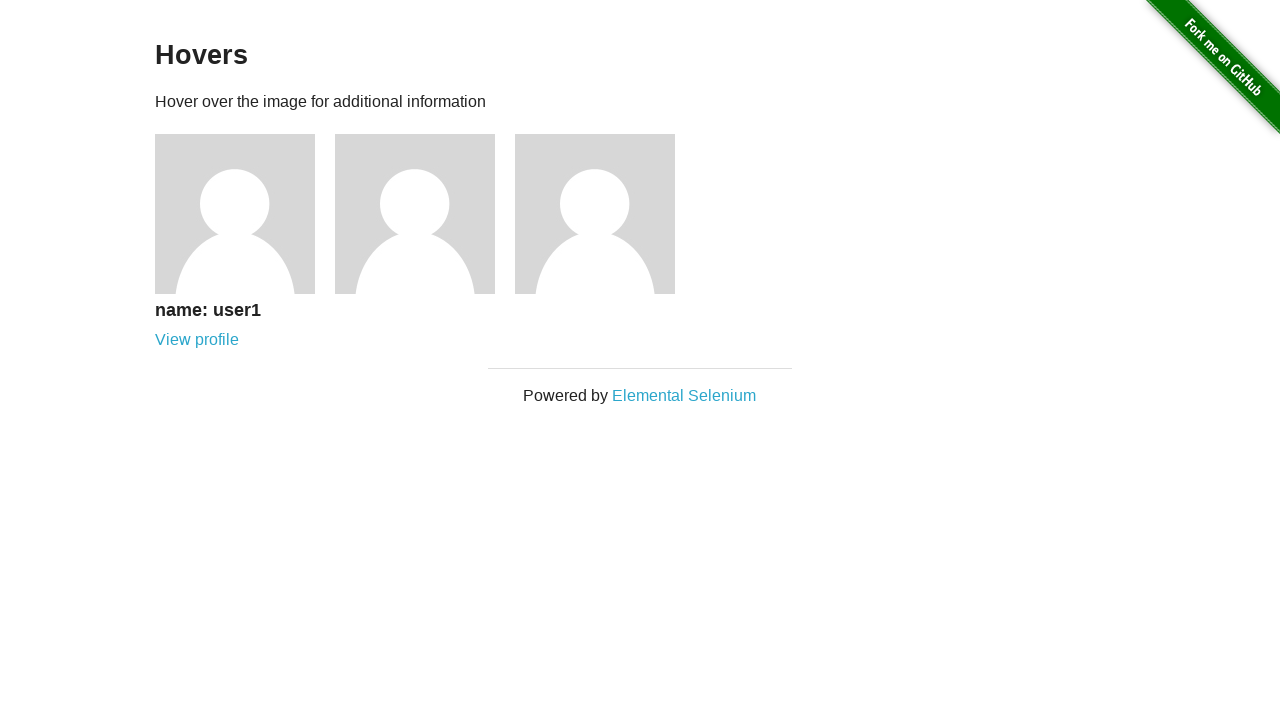

Verified that the caption is visible
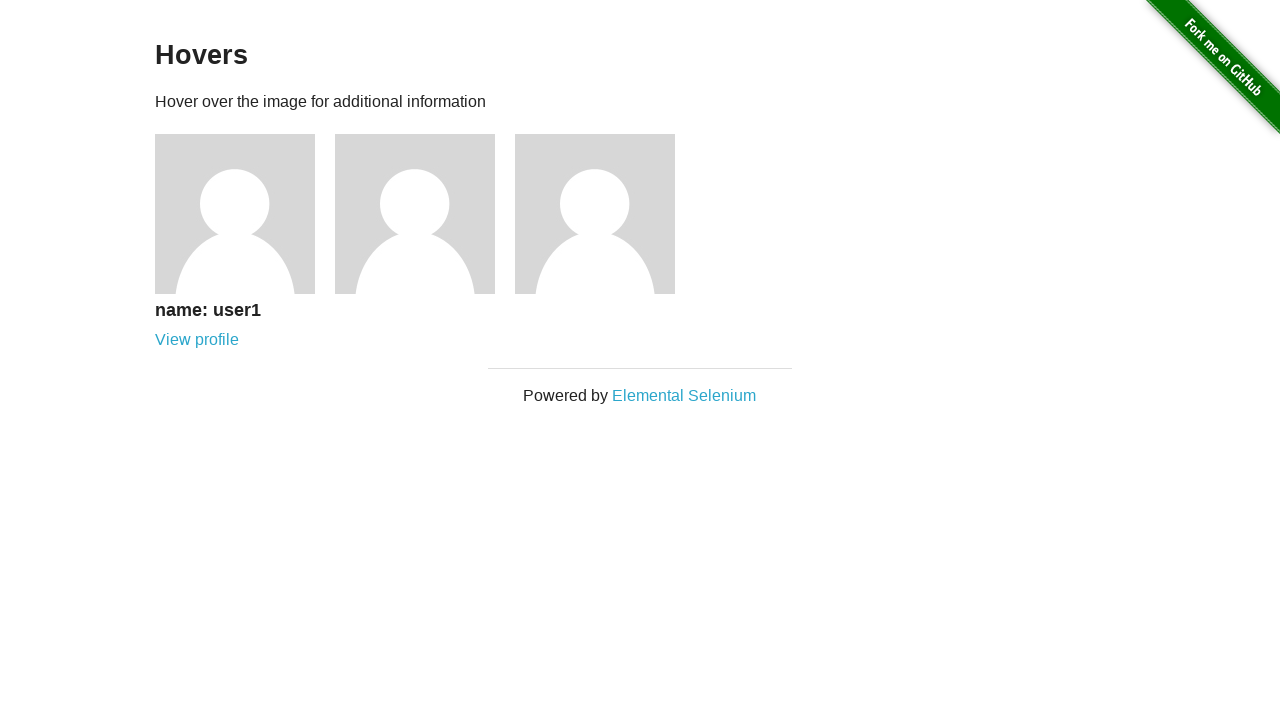

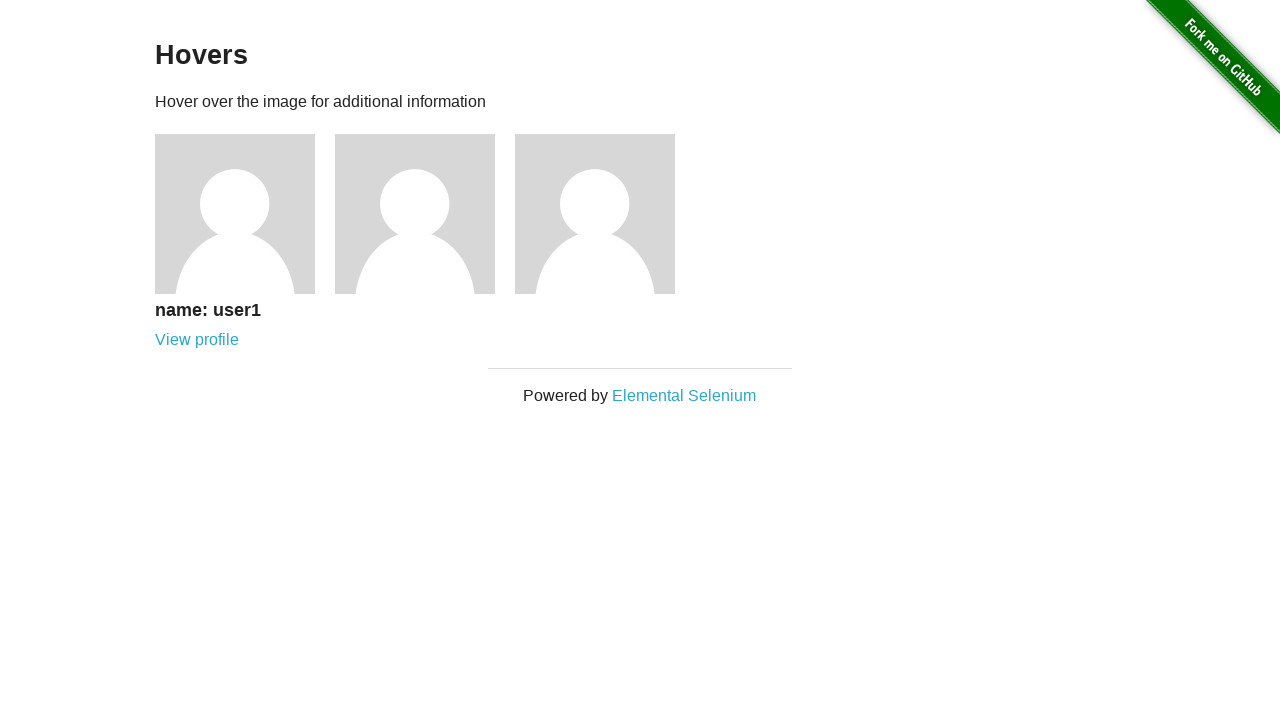